Tests Qwant search functionality by entering a search phrase and clicking the search icon to submit the query

Starting URL: https://www.qwant.com/

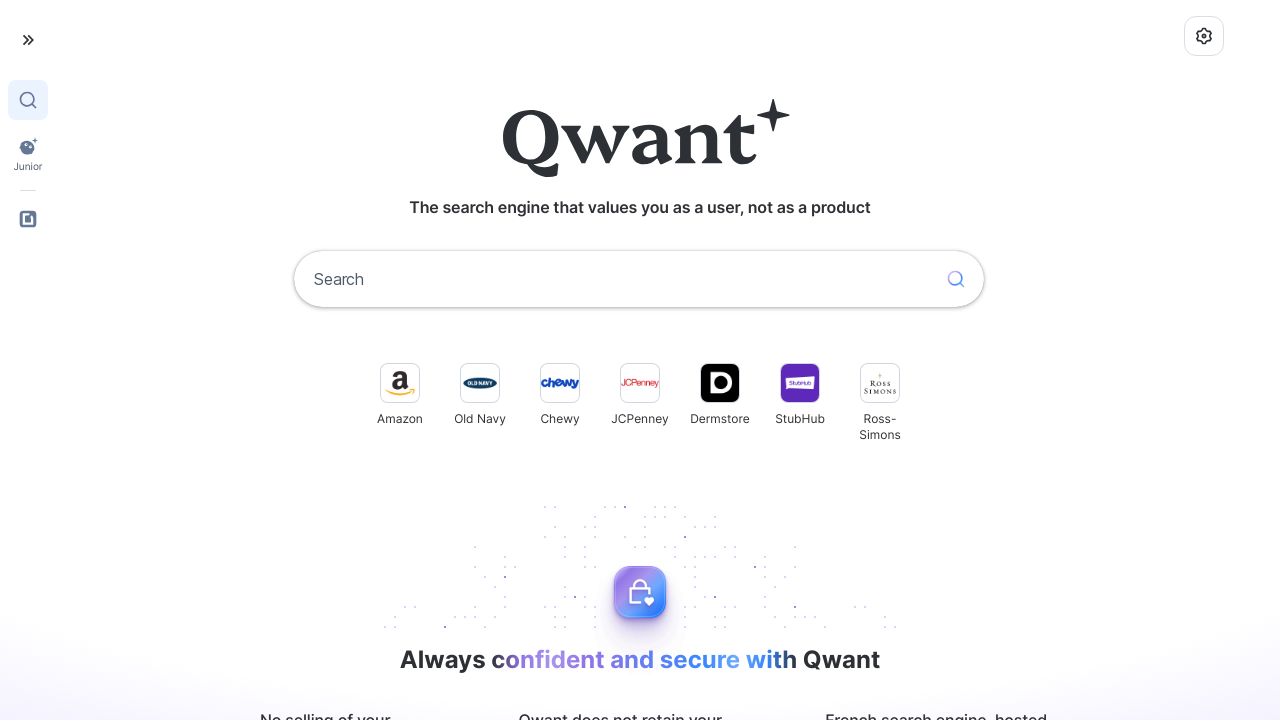

Filled search field with 'W pustyni i w puszczy' on input[type='search'], input[name='q'], input[placeholder*='Search'], input[data-
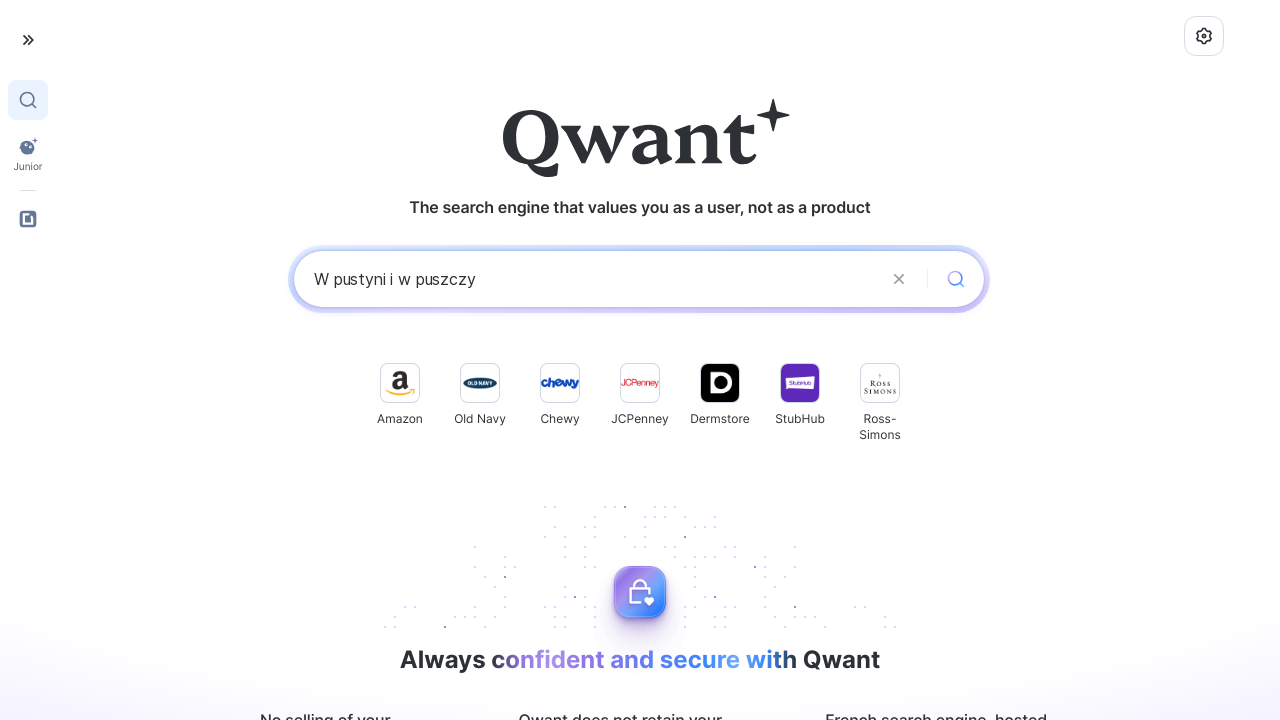

Clicked search button to submit query at (956, 279) on button[type='submit'], button[aria-label*='Search'], button[data-testid='search-
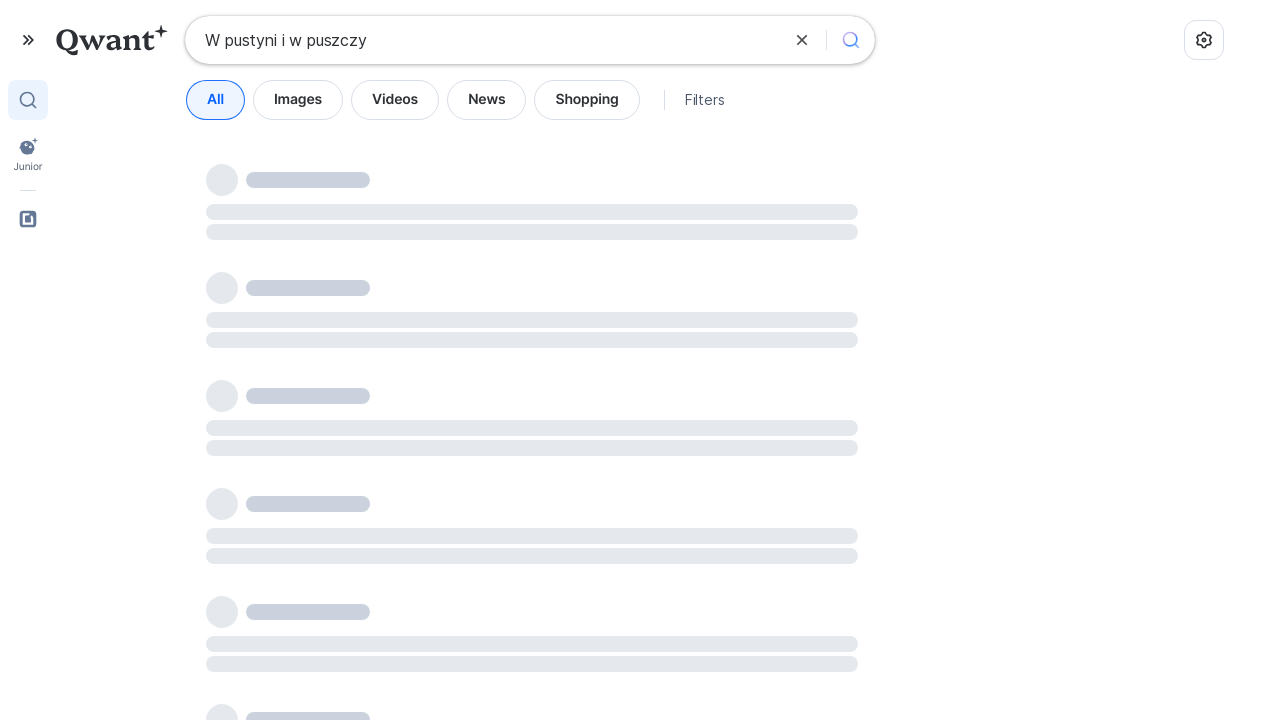

Waited for search results page to load
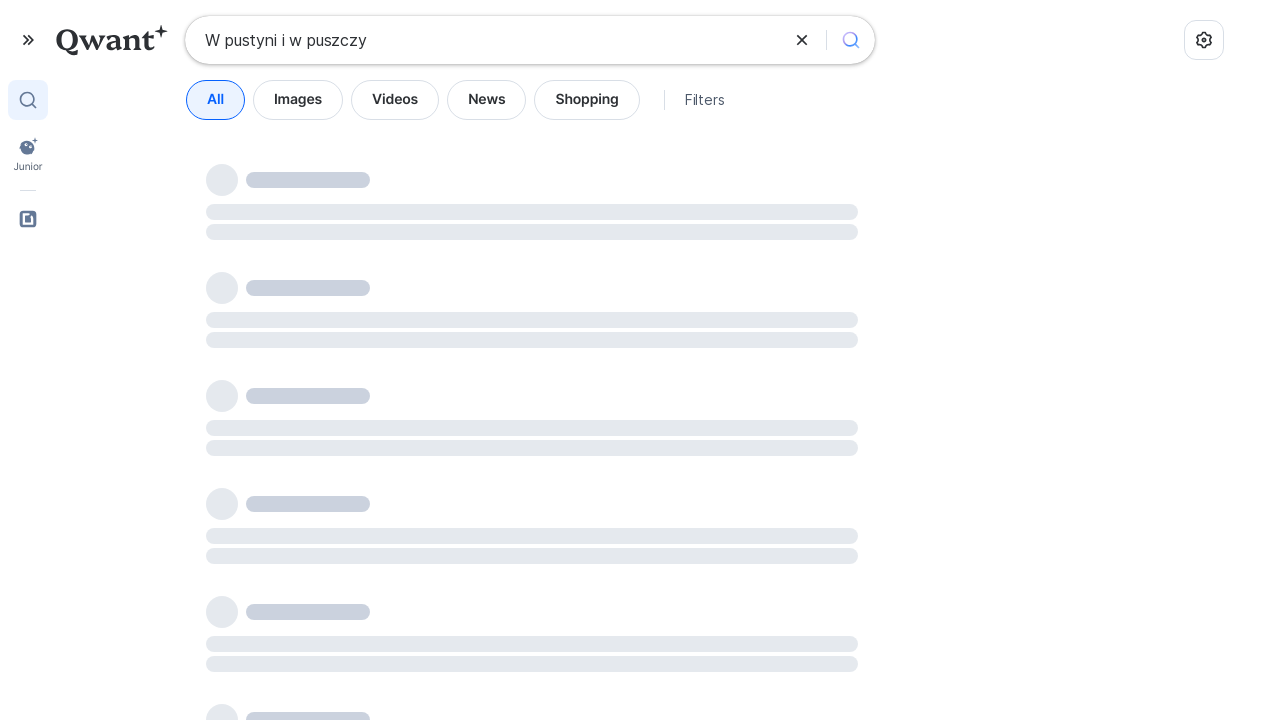

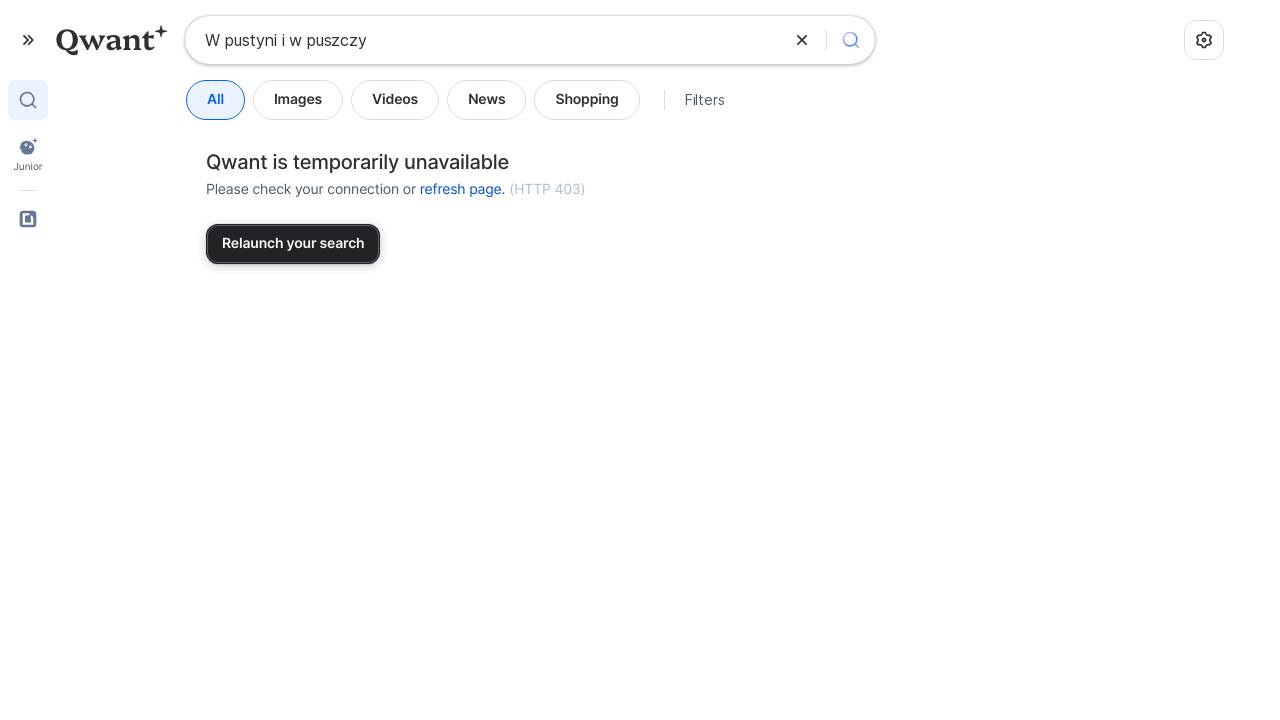